Tests GitHub desktop layout by navigating to the homepage and clicking the sign-in link

Starting URL: https://github.com/

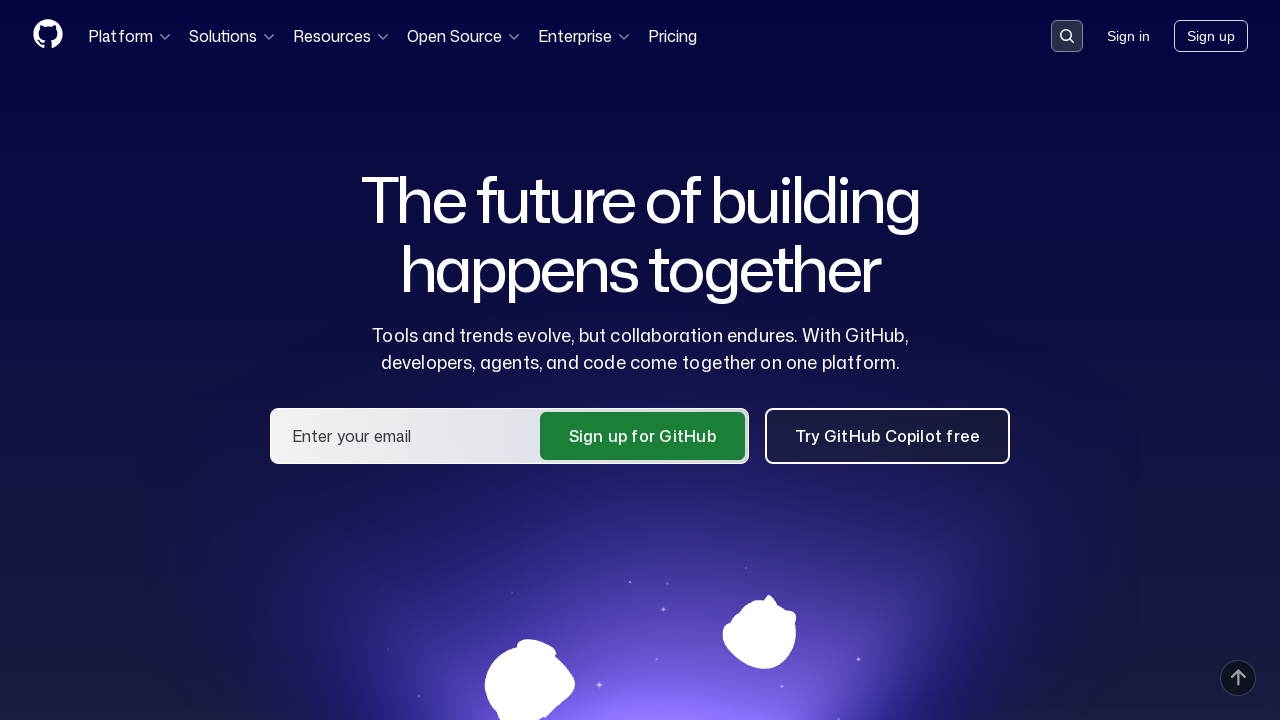

Clicked sign-in link in desktop view at (1128, 36) on a.HeaderMenu-link--sign-in
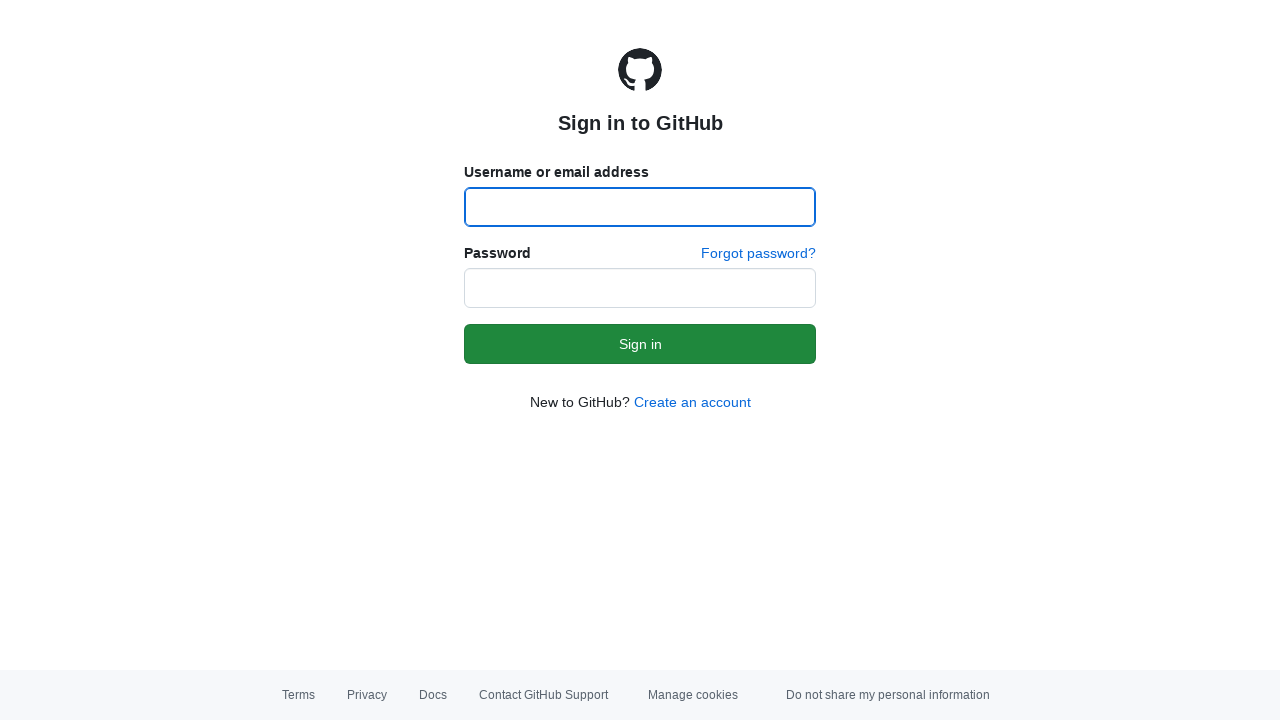

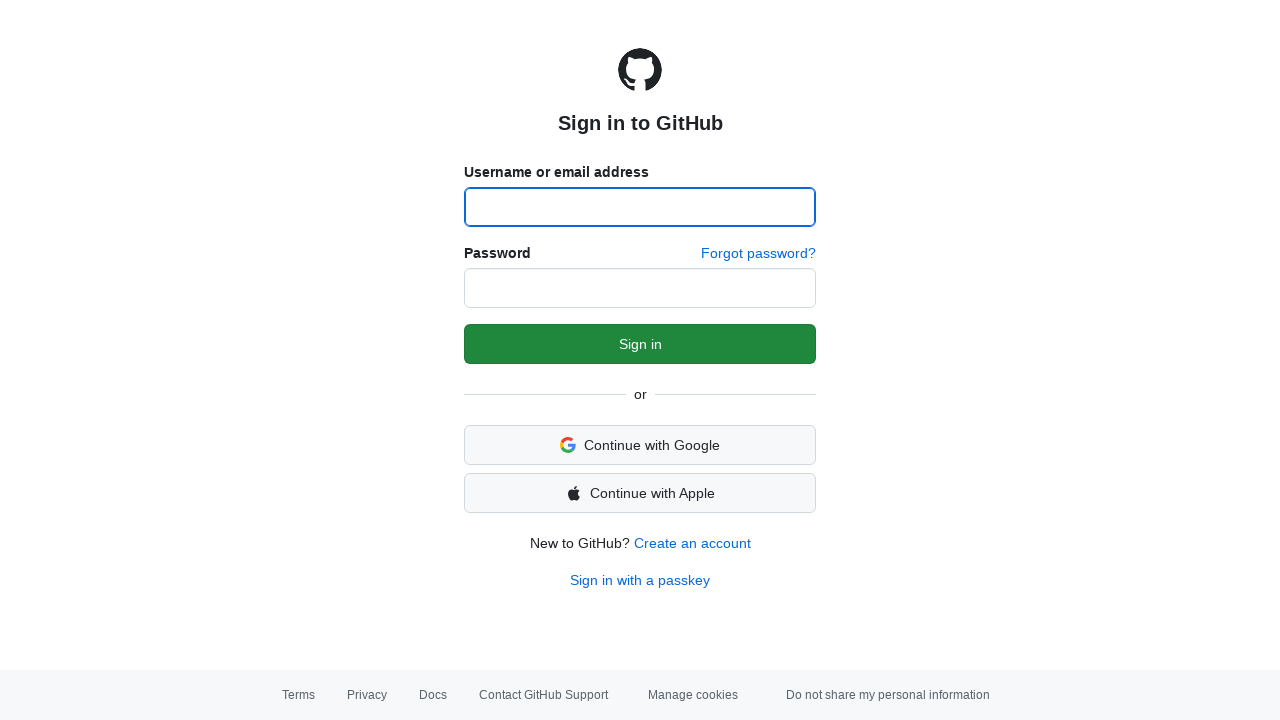